Tests filtering to display only completed items

Starting URL: https://demo.playwright.dev/todomvc

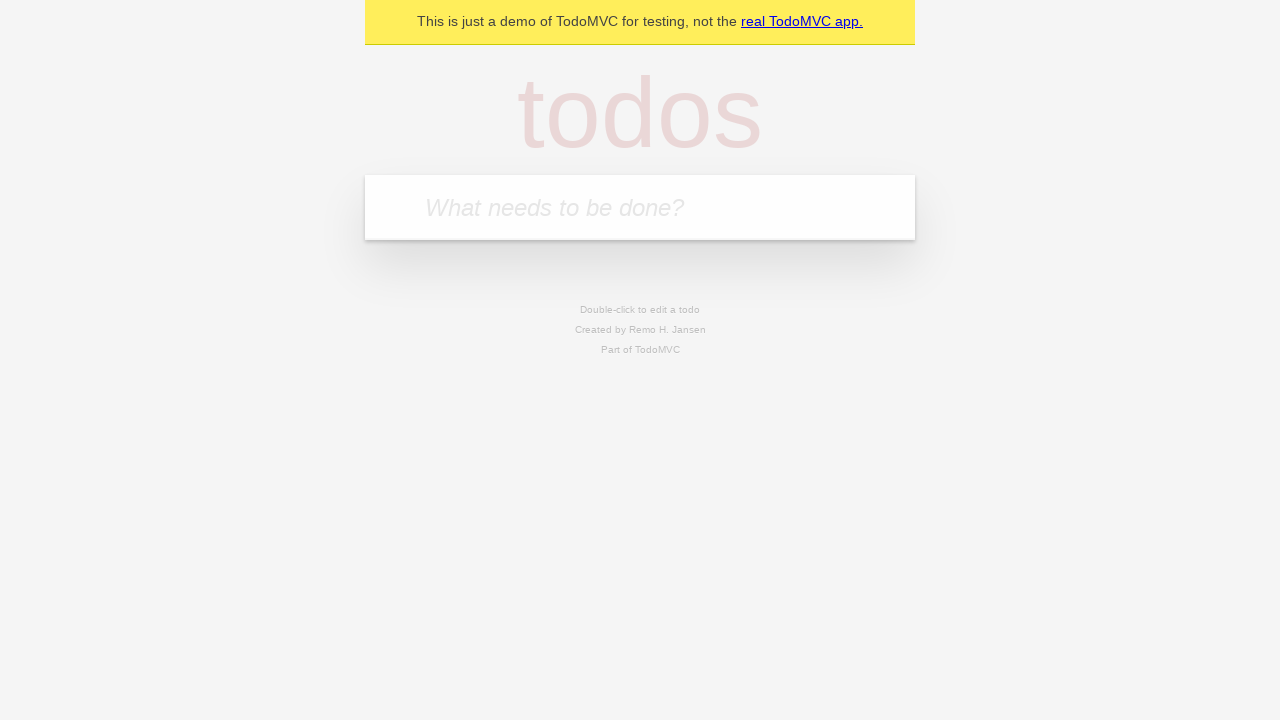

Filled todo input with 'buy some cheese' on internal:attr=[placeholder="What needs to be done?"i]
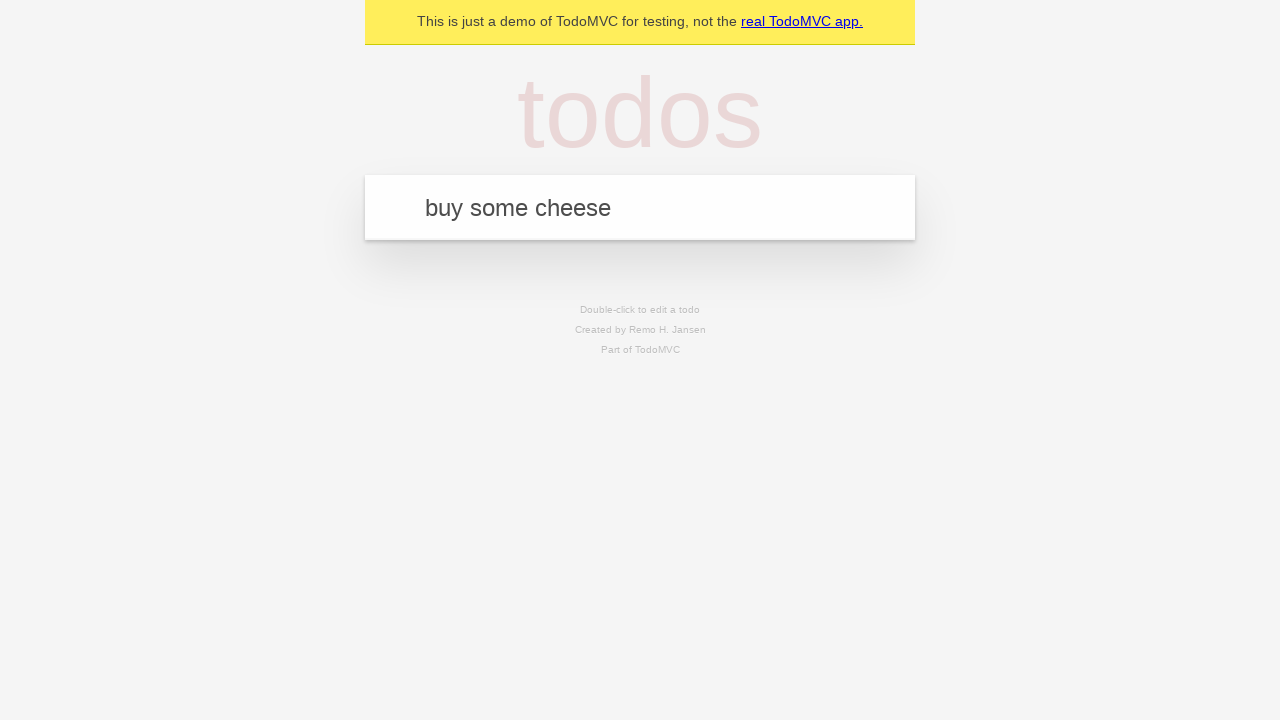

Pressed Enter to add first todo item on internal:attr=[placeholder="What needs to be done?"i]
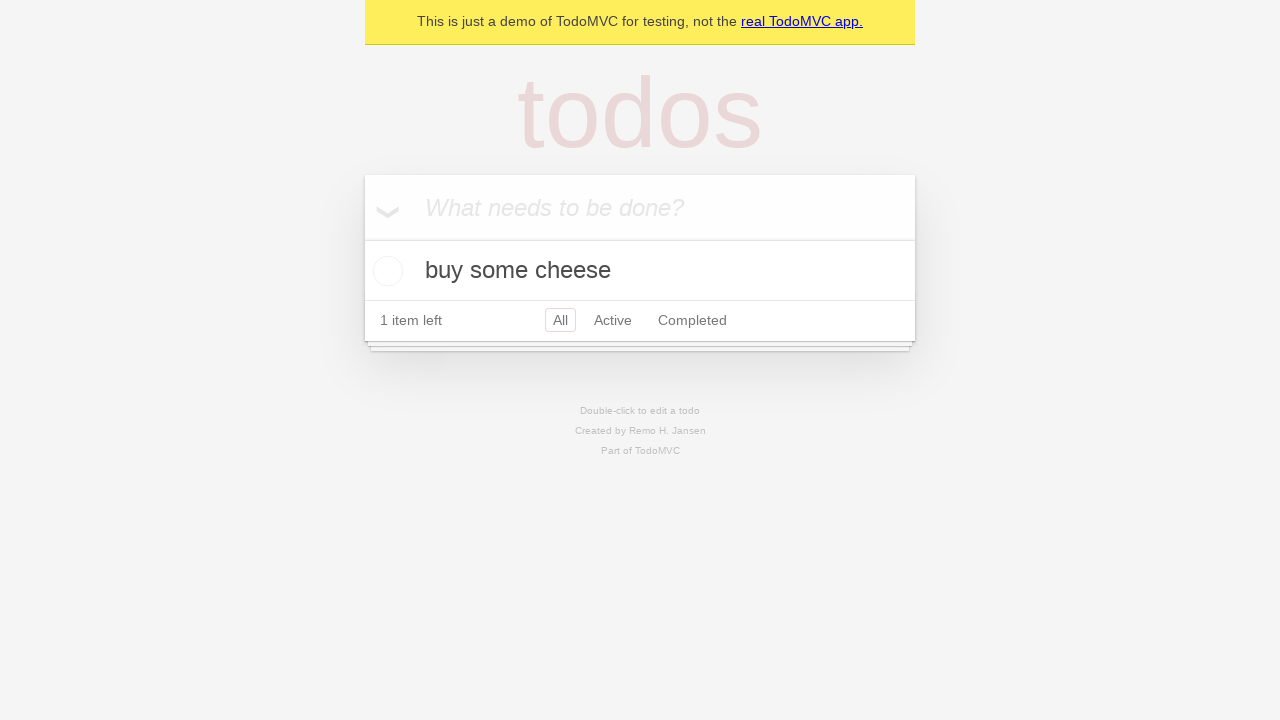

Filled todo input with 'feed the cat' on internal:attr=[placeholder="What needs to be done?"i]
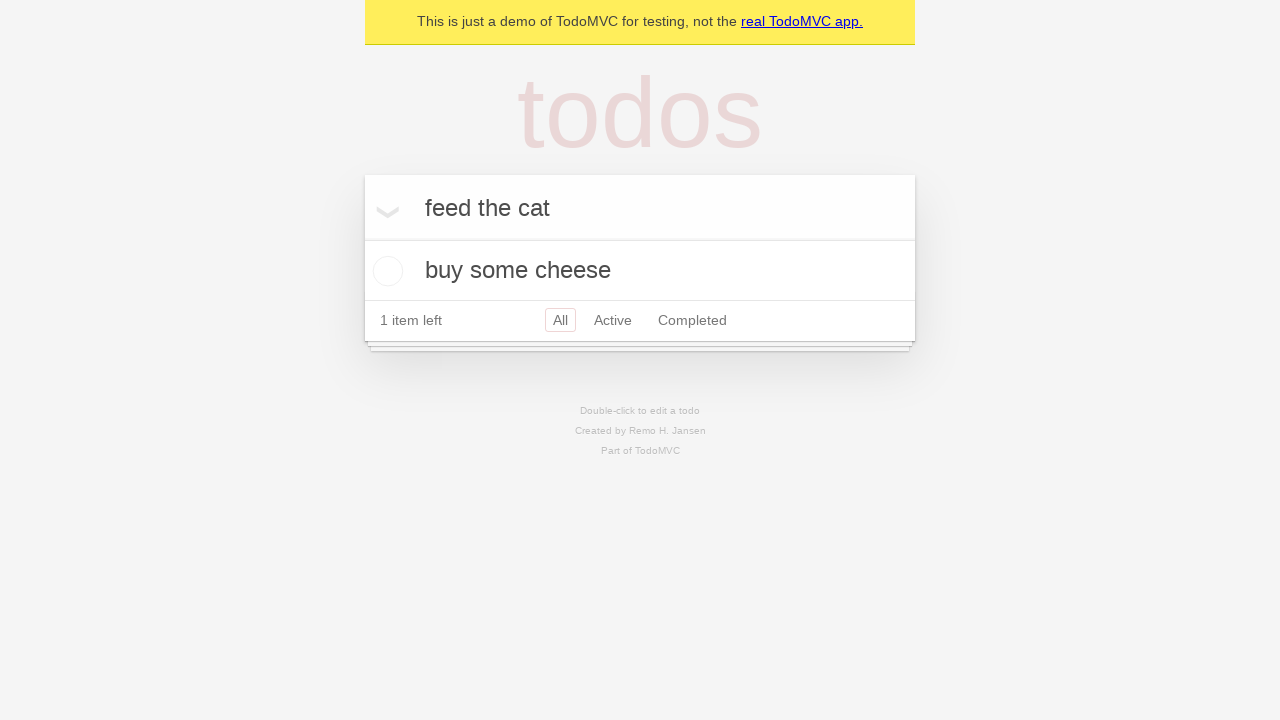

Pressed Enter to add second todo item on internal:attr=[placeholder="What needs to be done?"i]
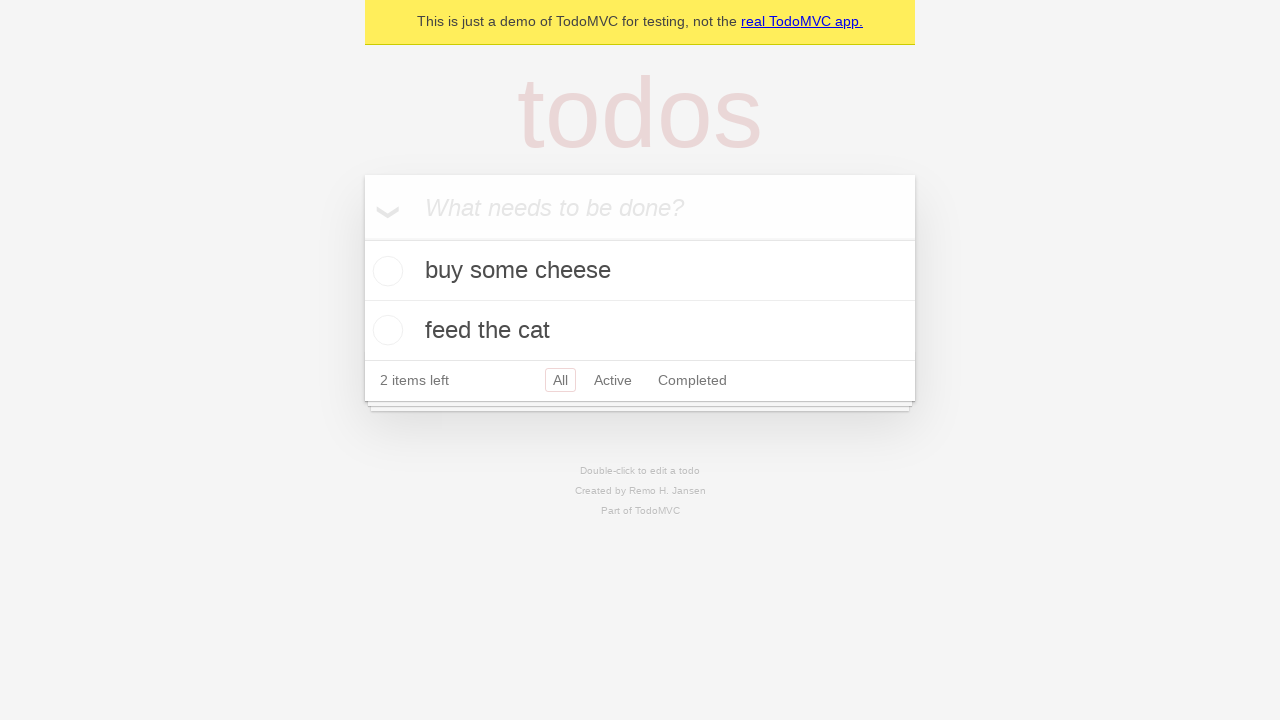

Filled todo input with 'book a doctors appointment' on internal:attr=[placeholder="What needs to be done?"i]
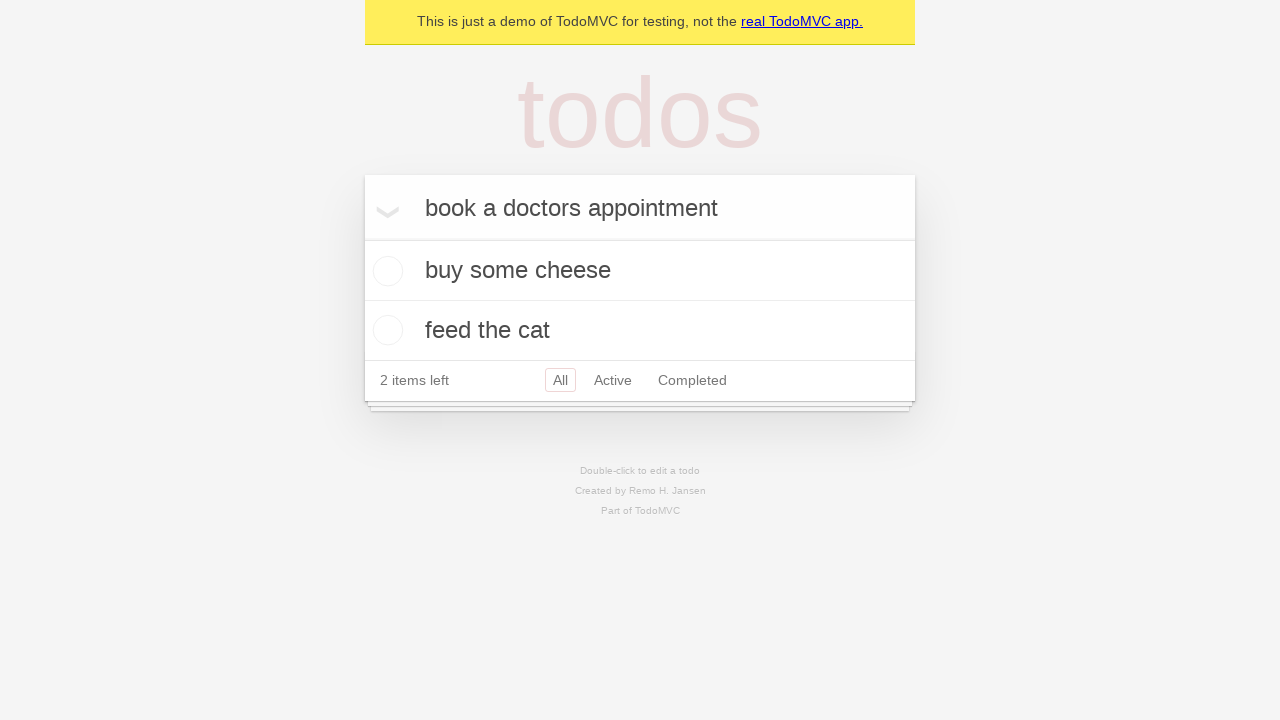

Pressed Enter to add third todo item on internal:attr=[placeholder="What needs to be done?"i]
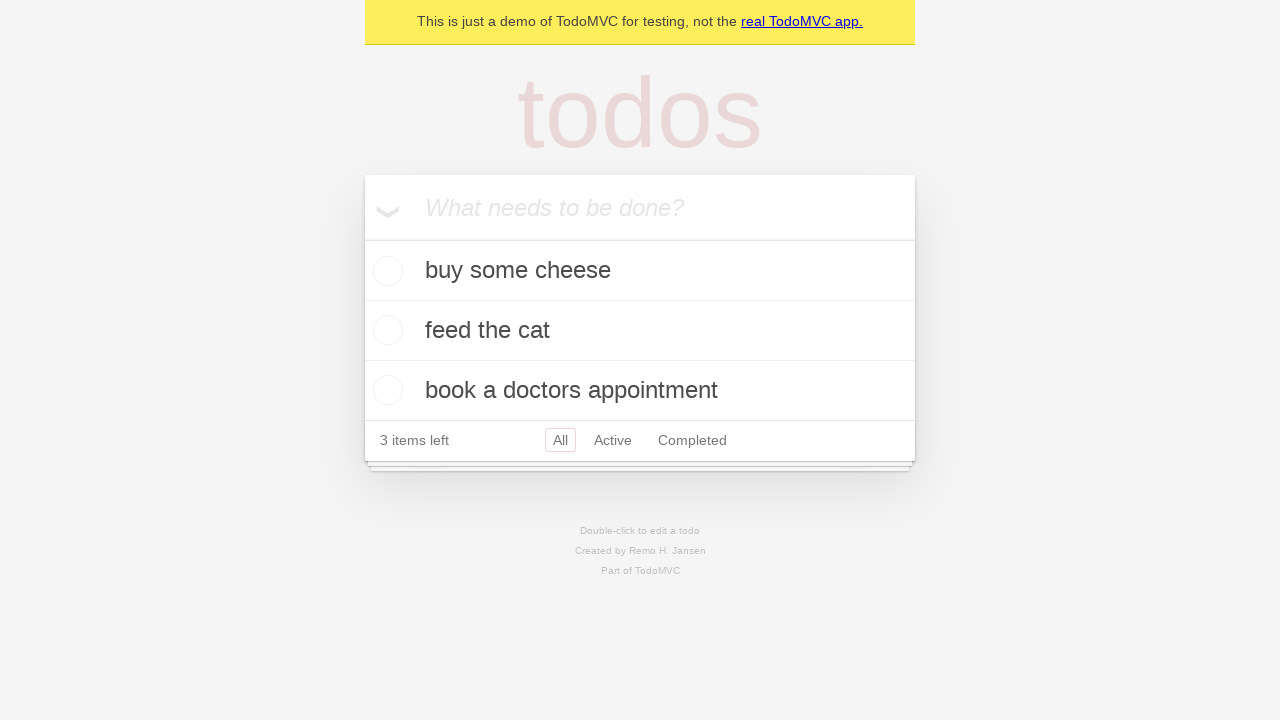

Checked the second todo item to mark as completed at (385, 330) on internal:testid=[data-testid="todo-item"s] >> nth=1 >> internal:role=checkbox
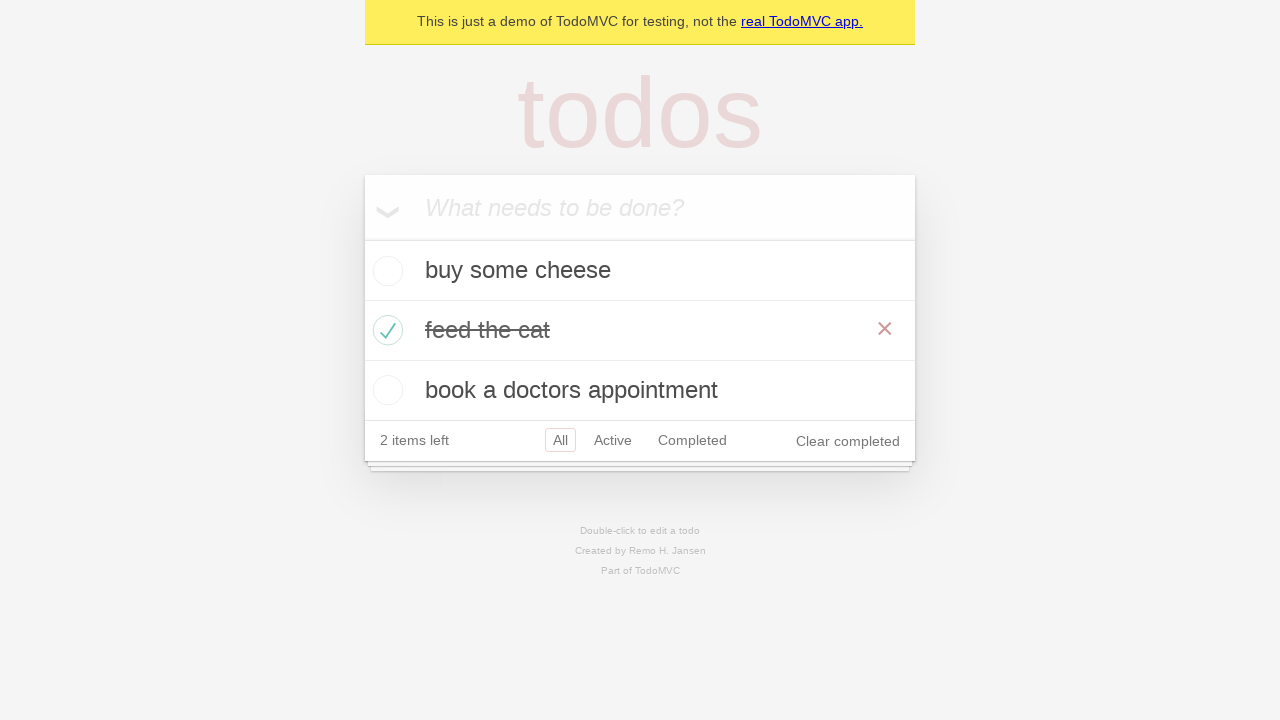

Clicked Completed filter to display only completed items at (692, 440) on internal:role=link[name="Completed"i]
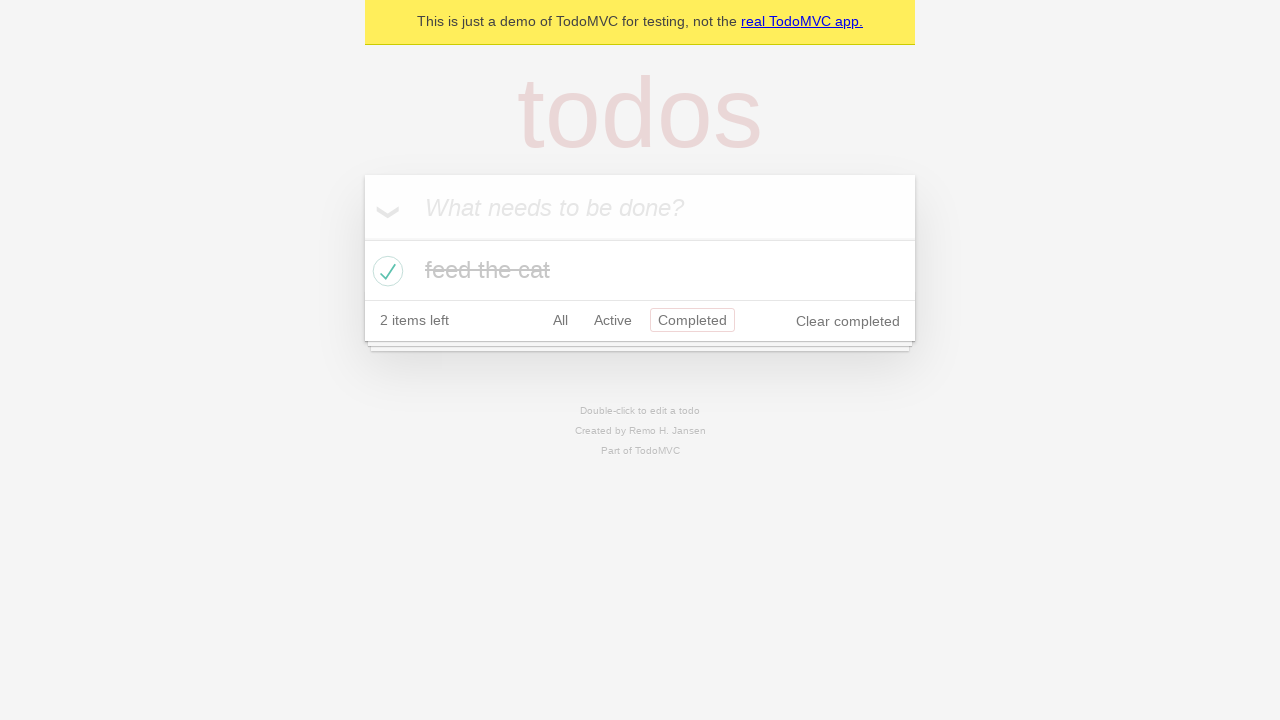

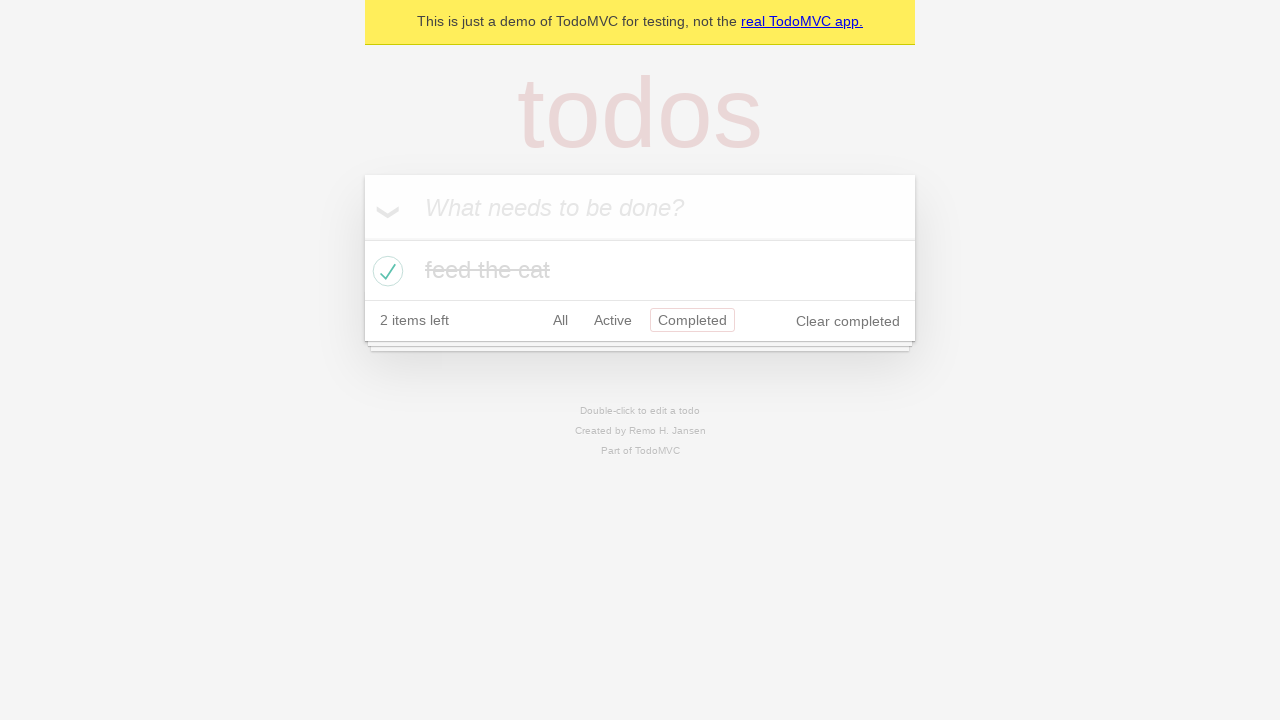